Navigates to the Beauty Box Vietnam e-commerce website and verifies the page loads successfully.

Starting URL: https://beautybox.com.vn/

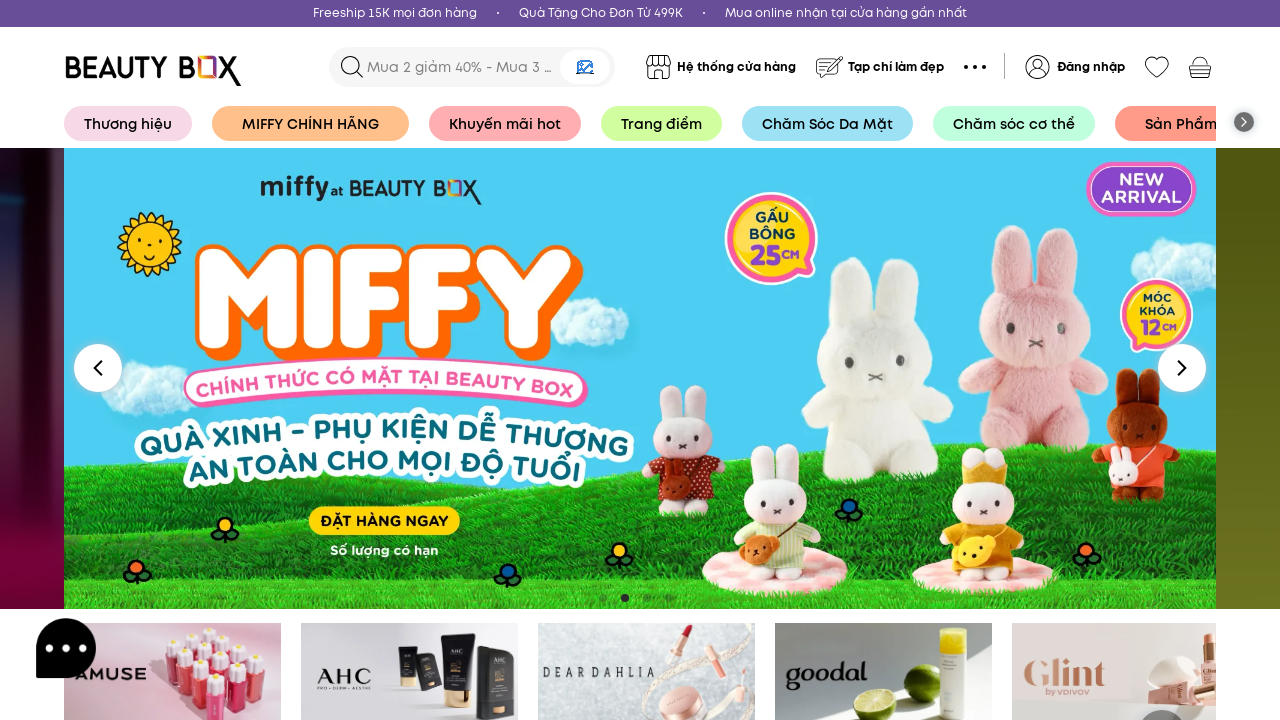

Navigated to Beauty Box Vietnam e-commerce website
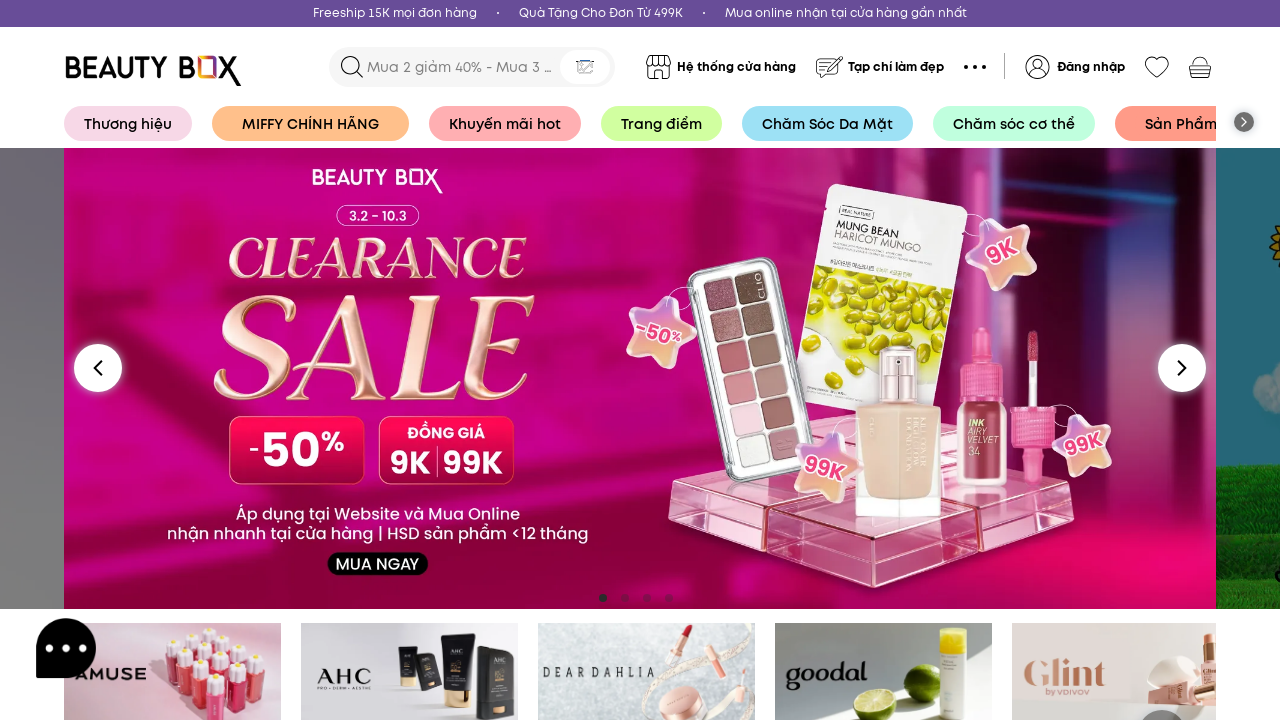

Page DOM content loaded successfully
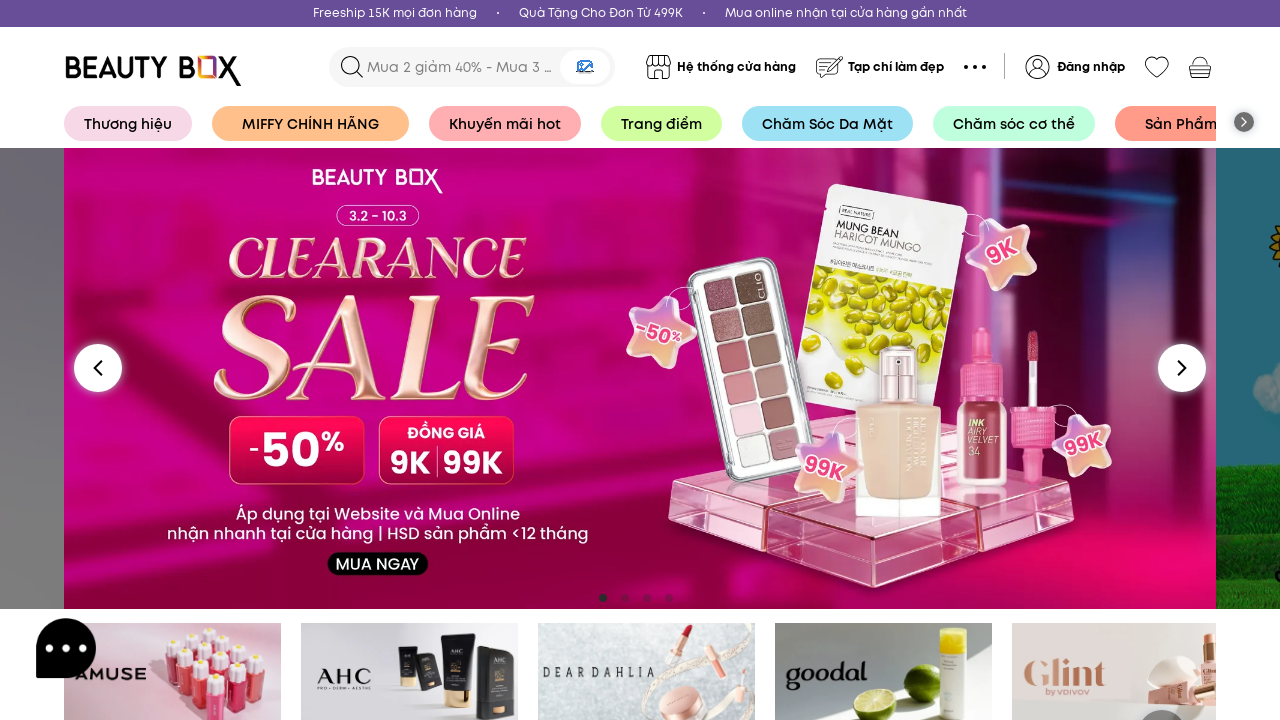

Page title verified - page loaded successfully
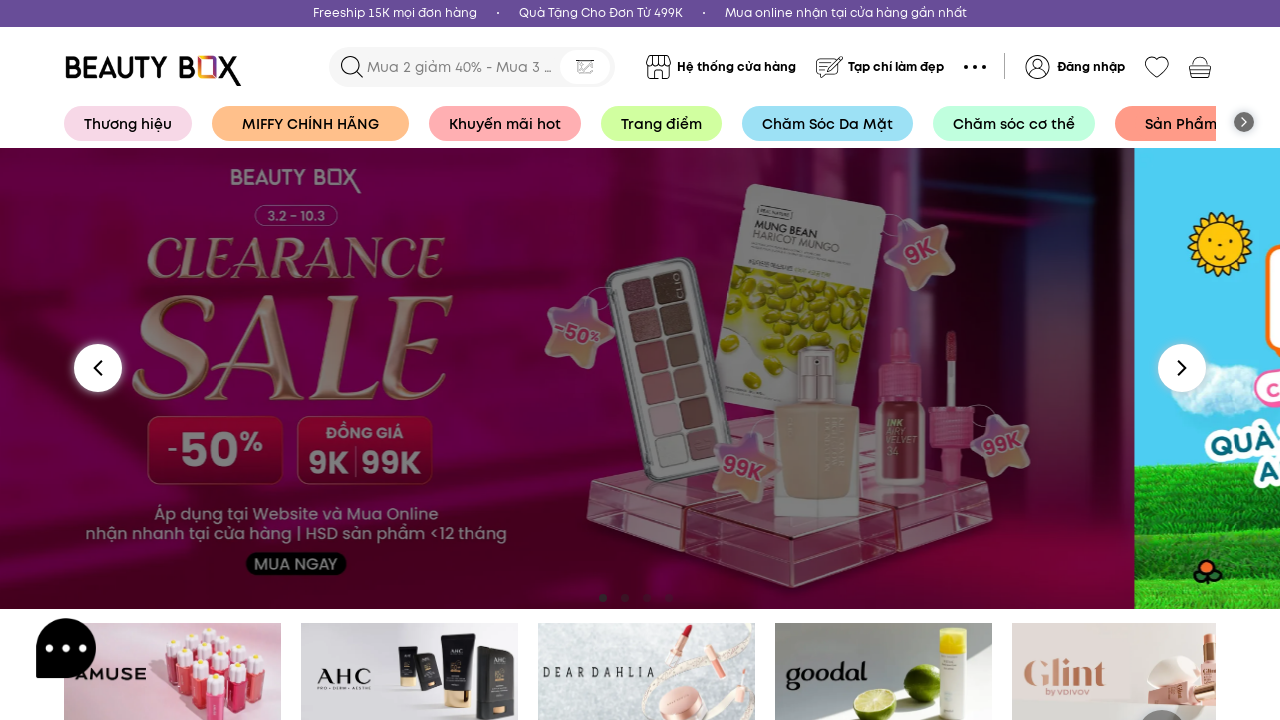

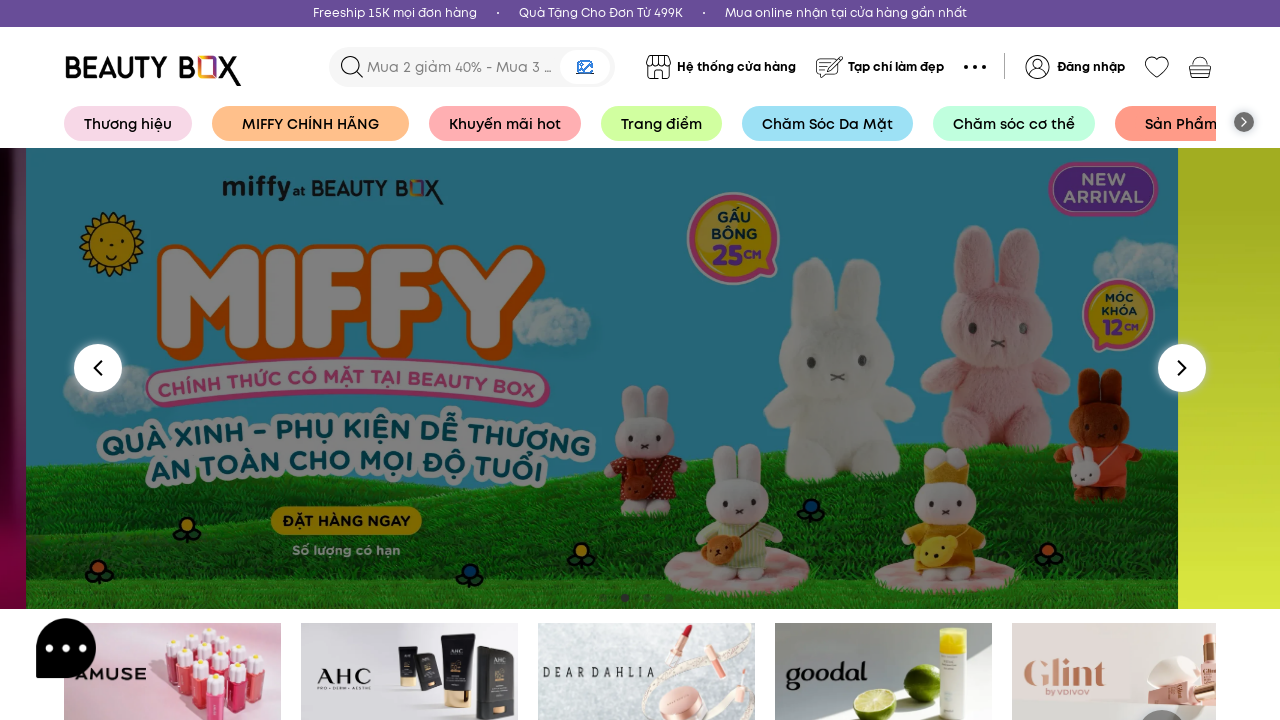